Tests product search functionality by navigating to the Products page, entering a search term, and verifying that search results are displayed

Starting URL: http://automationexercise.com

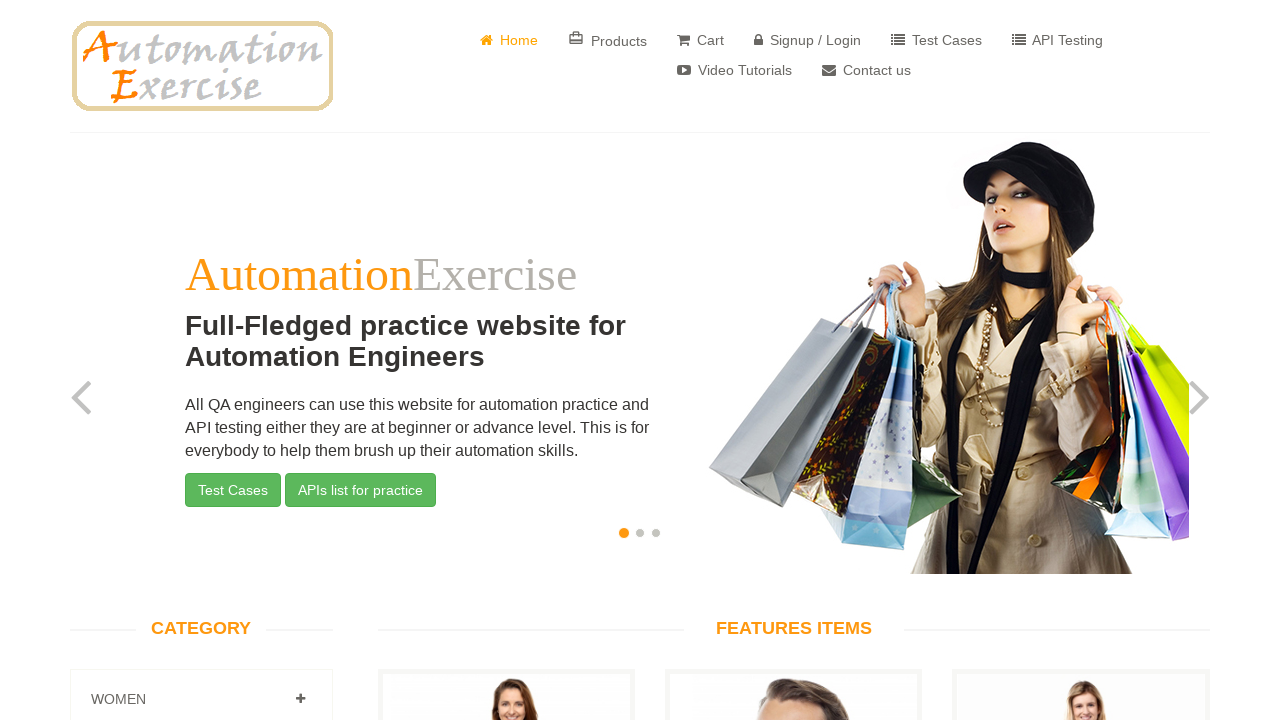

Waited for home page to load (domcontentloaded)
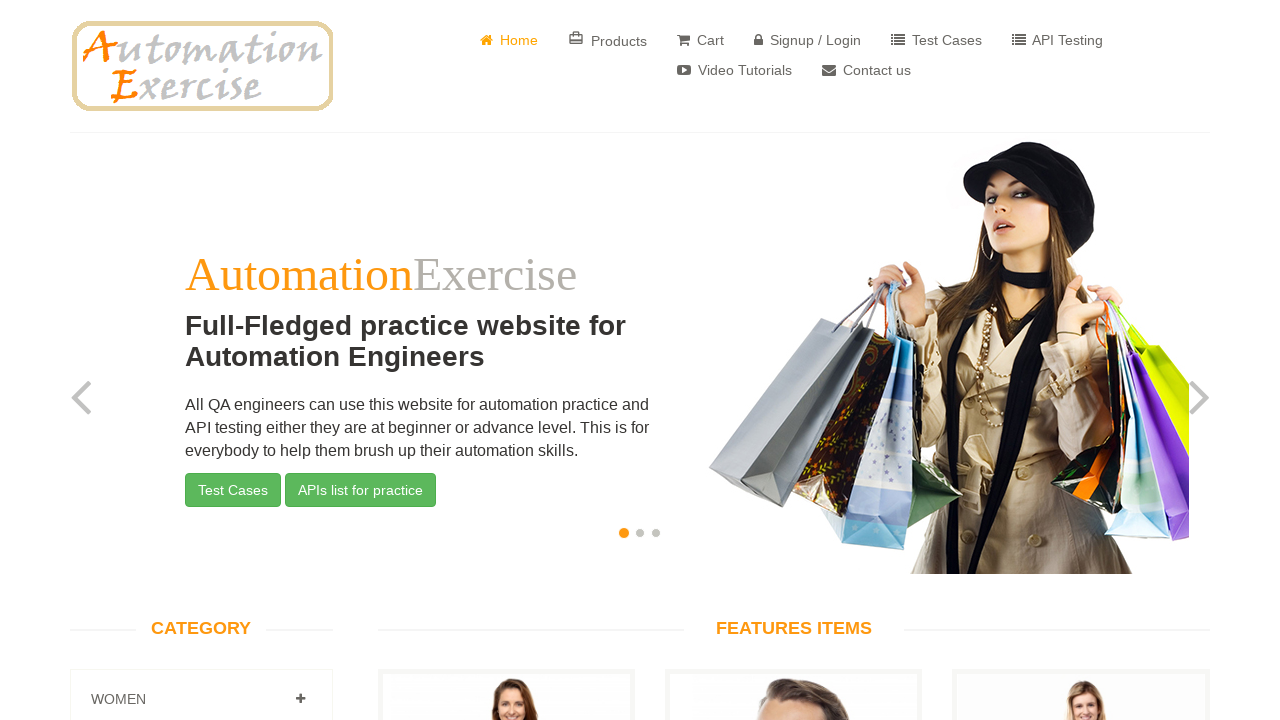

Clicked on Products button at (608, 40) on a:has-text(' Products')
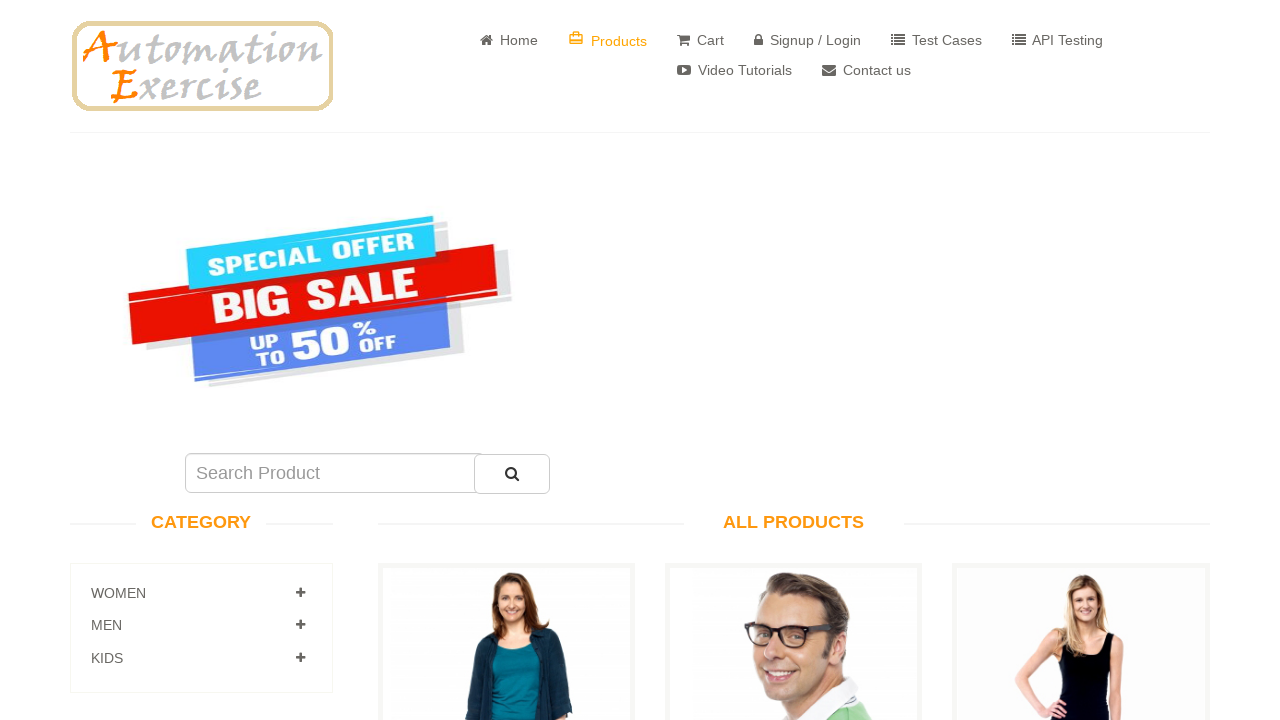

Verified All Products page is visible
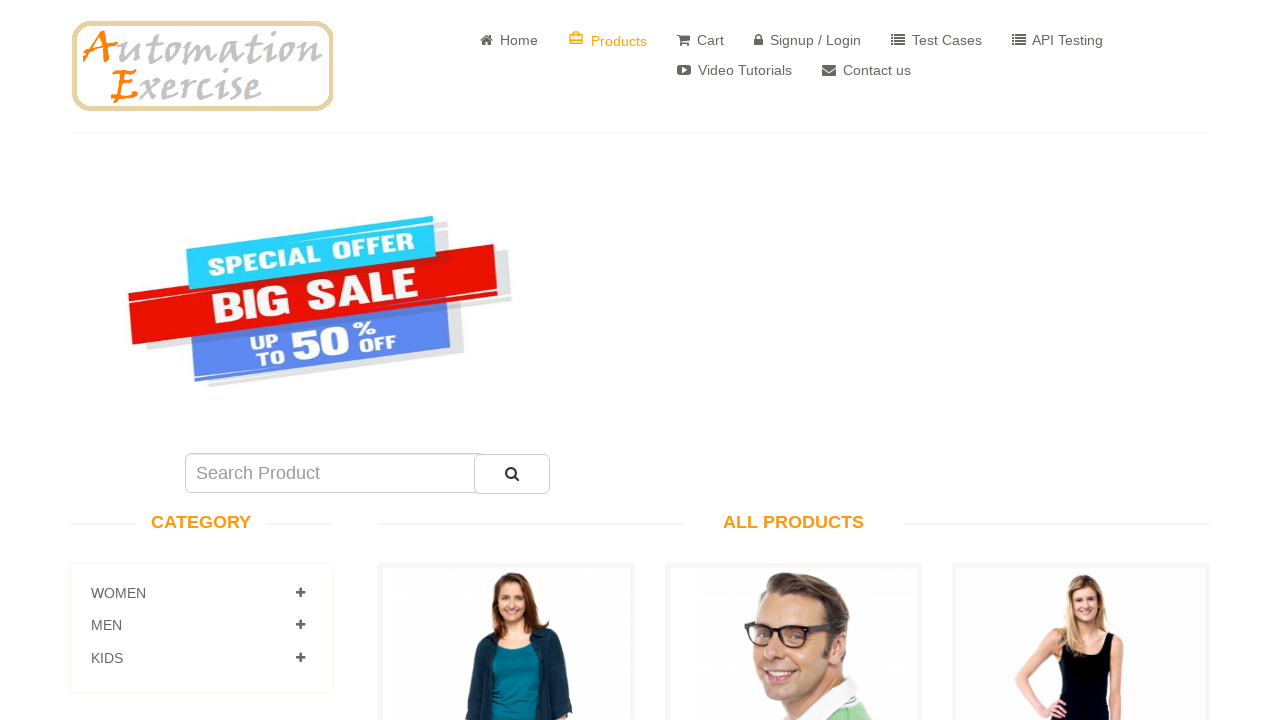

Entered search term 'Rs. 600' in search field on #search_product
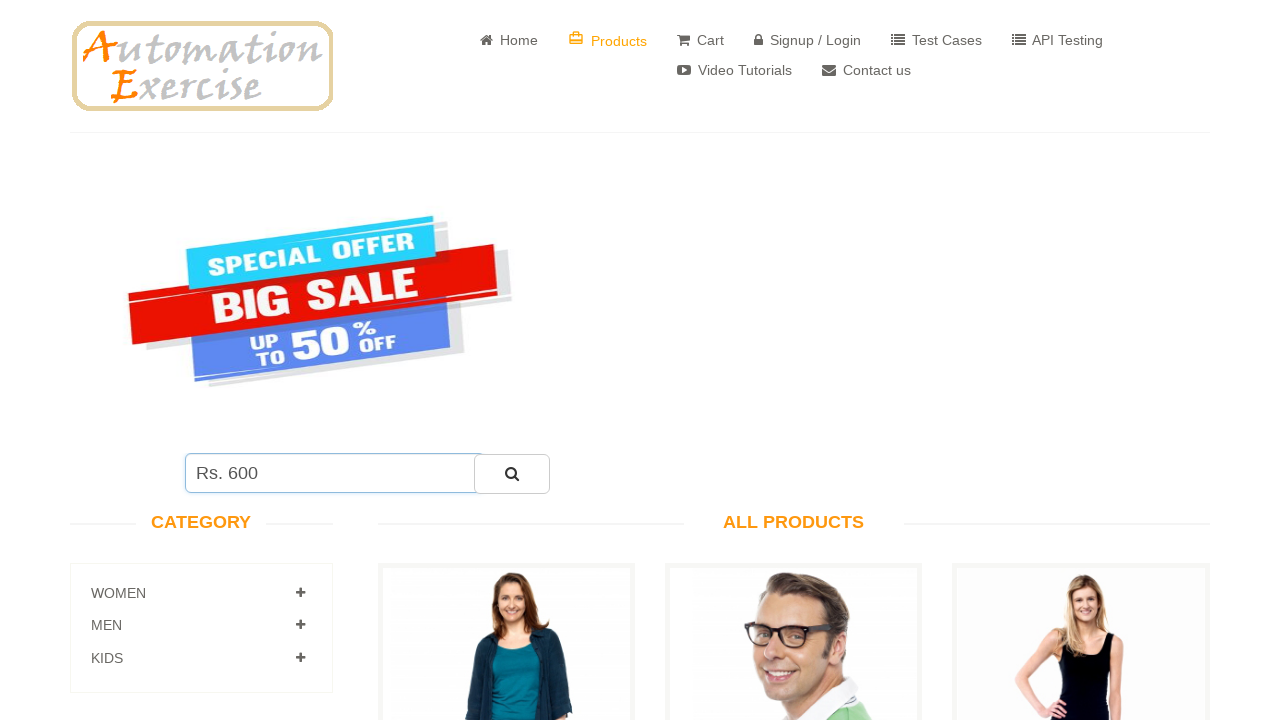

Clicked search button to perform product search at (512, 474) on #submit_search
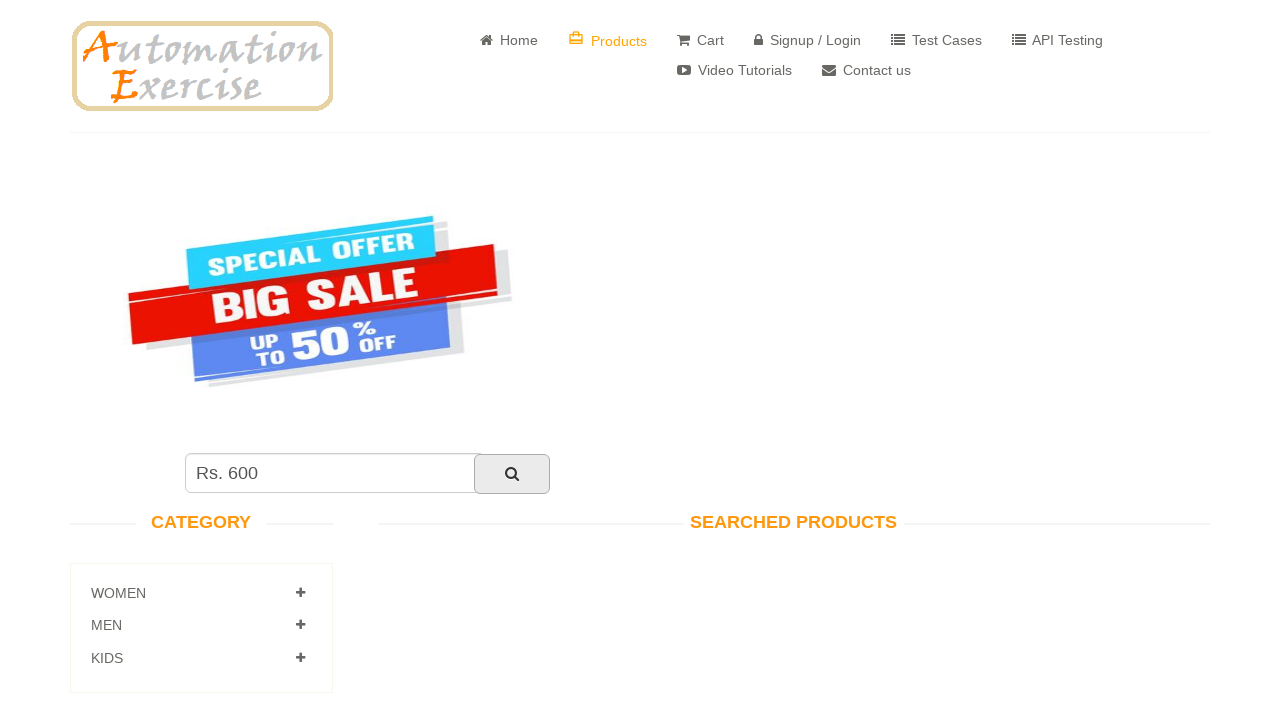

Verified search results page displayed with 'Searched Products' heading
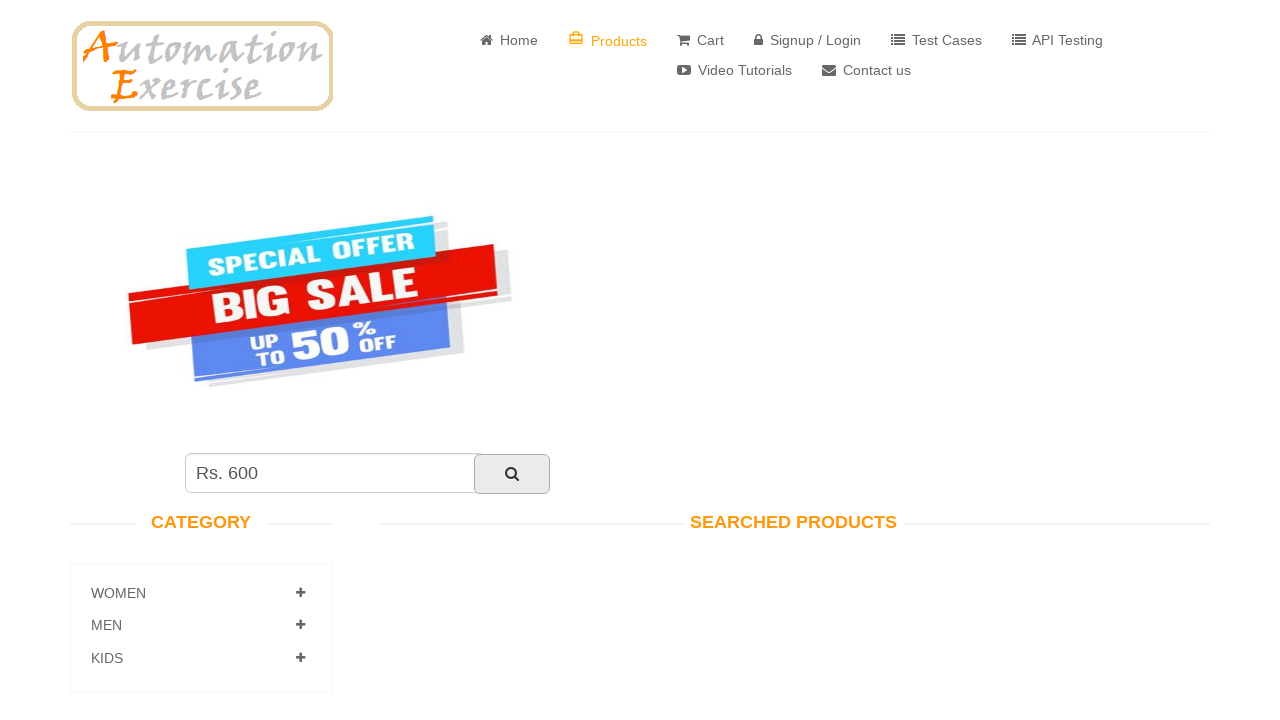

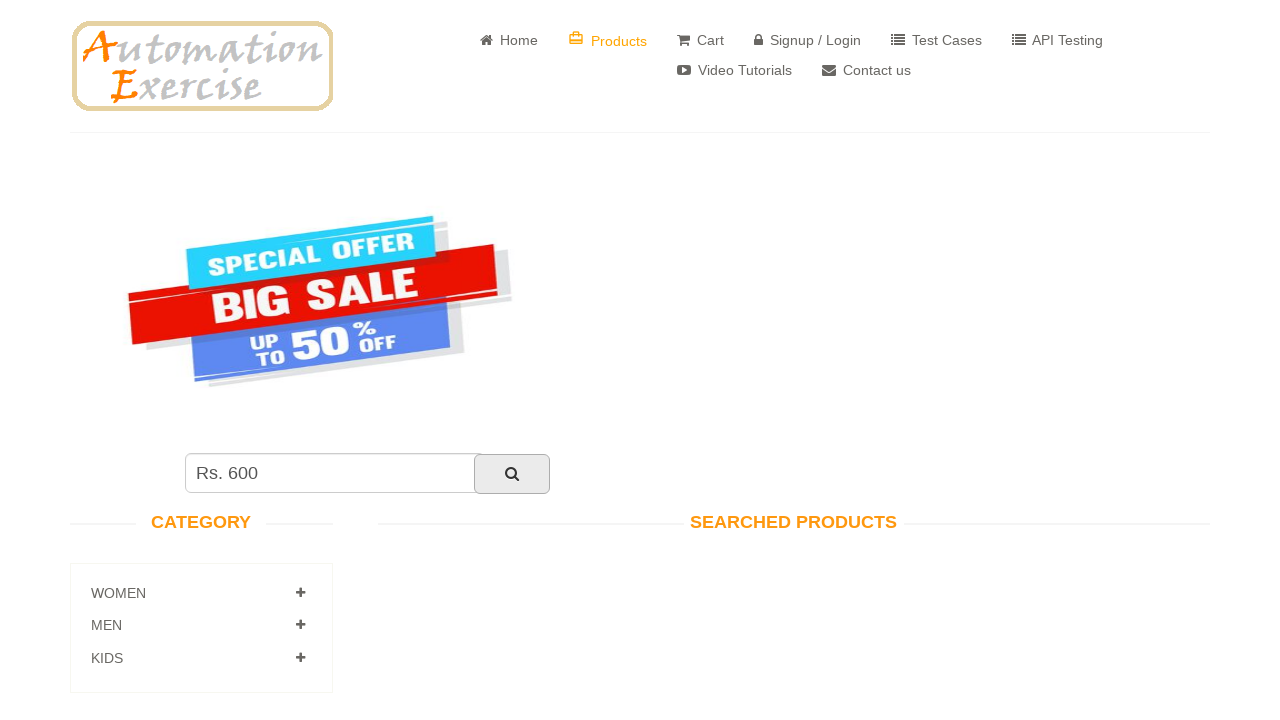